Tests the color name finder functionality by searching for RGB values and verifying that color name and hex code results are displayed

Starting URL: https://colors.artyclick.com/color-name-finder

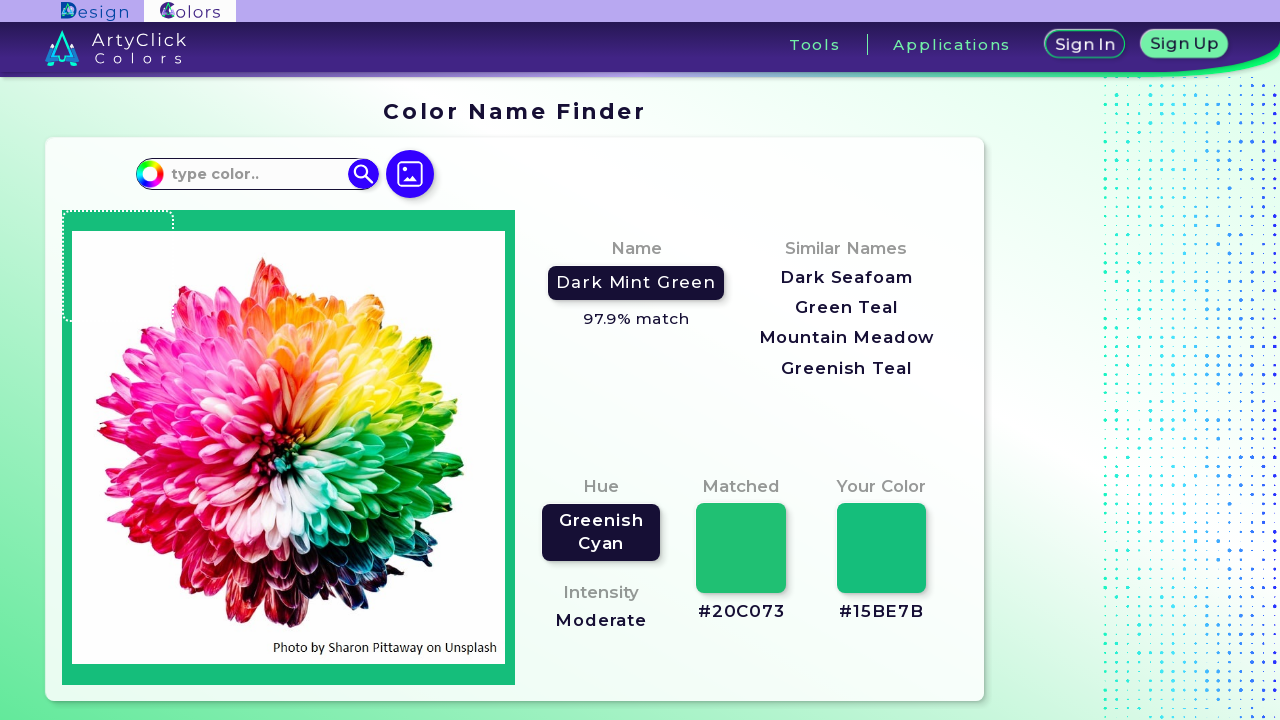

Located the search input field
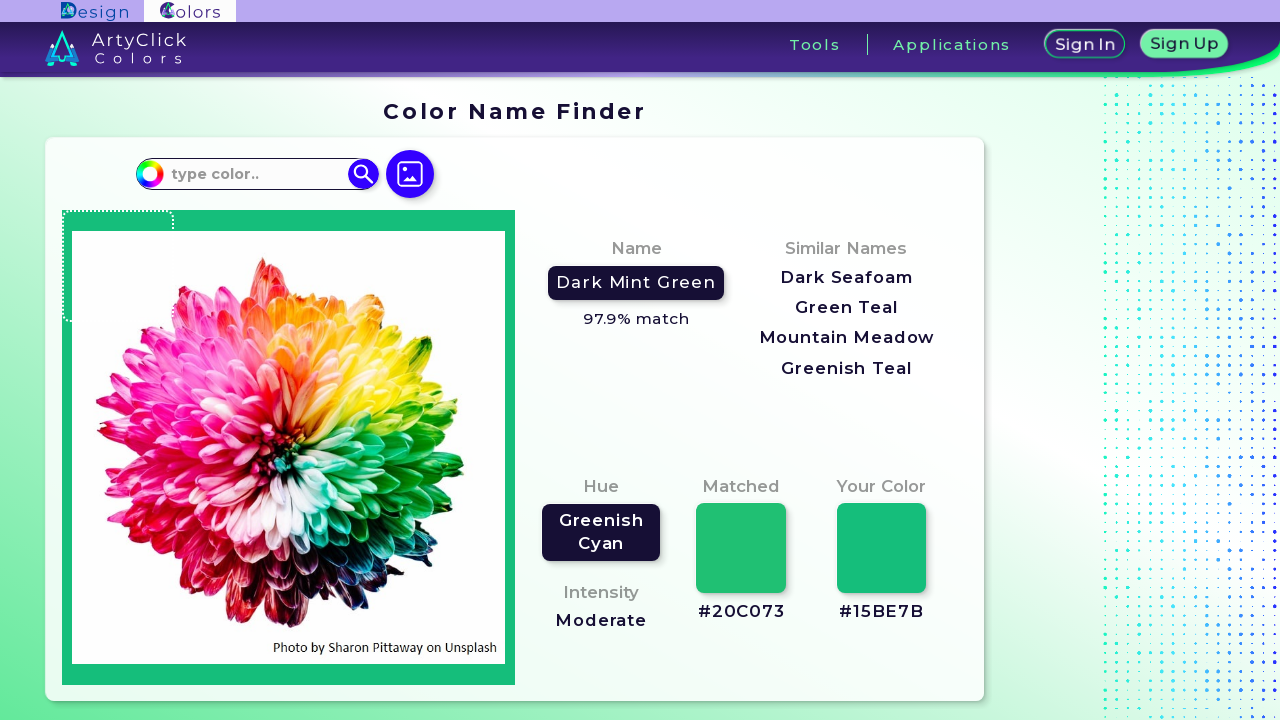

Cleared the search input field on .it-search-input
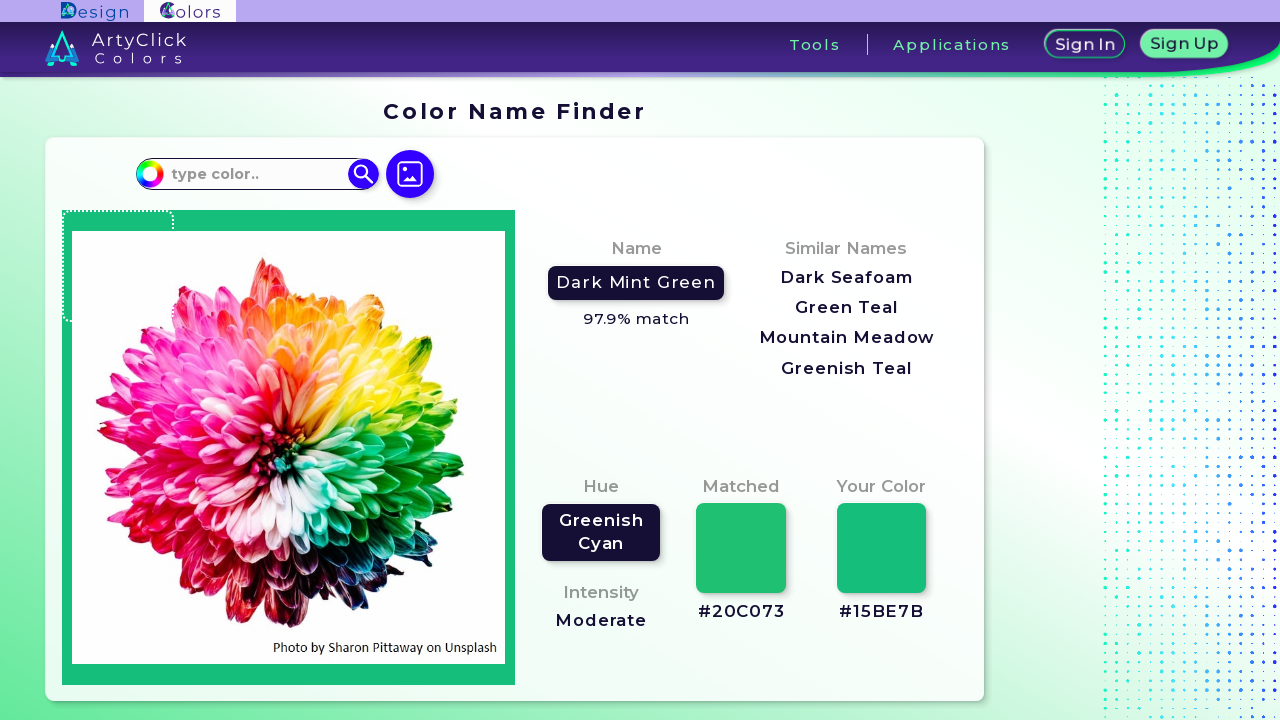

Filled search field with RGB(128, 64, 192) on .it-search-input
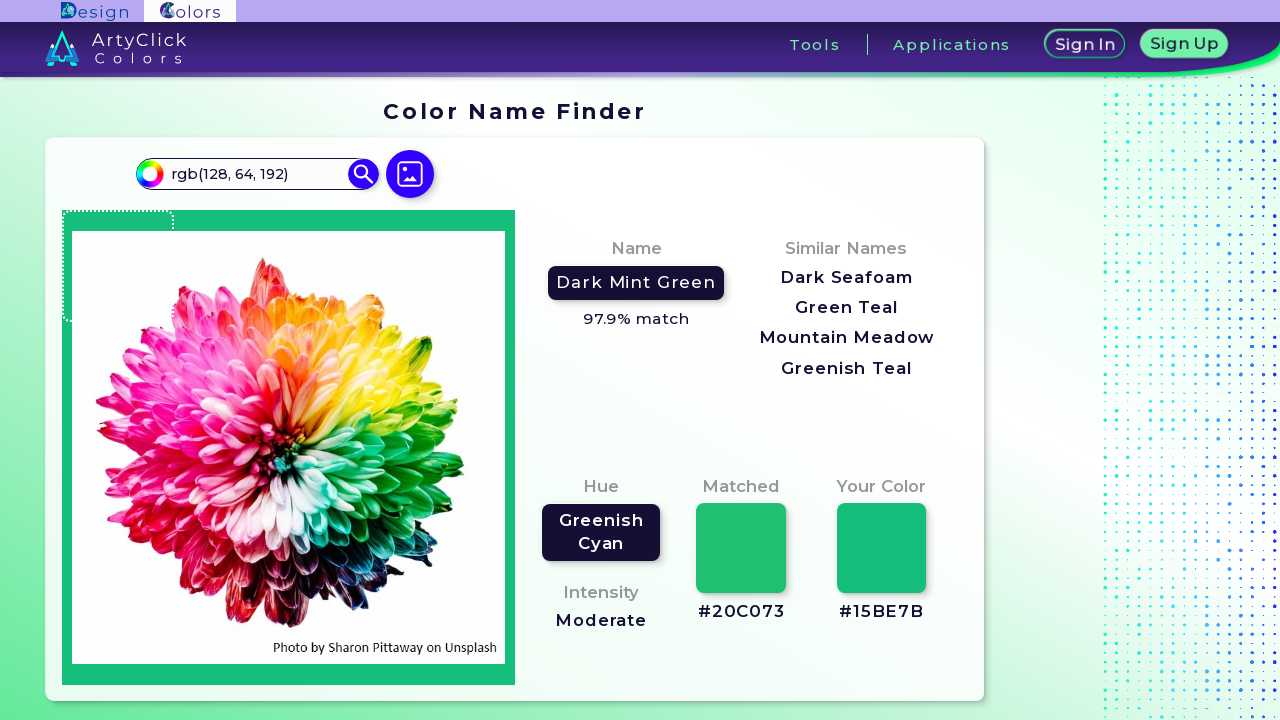

Pressed Enter to search for first color on .it-search-input
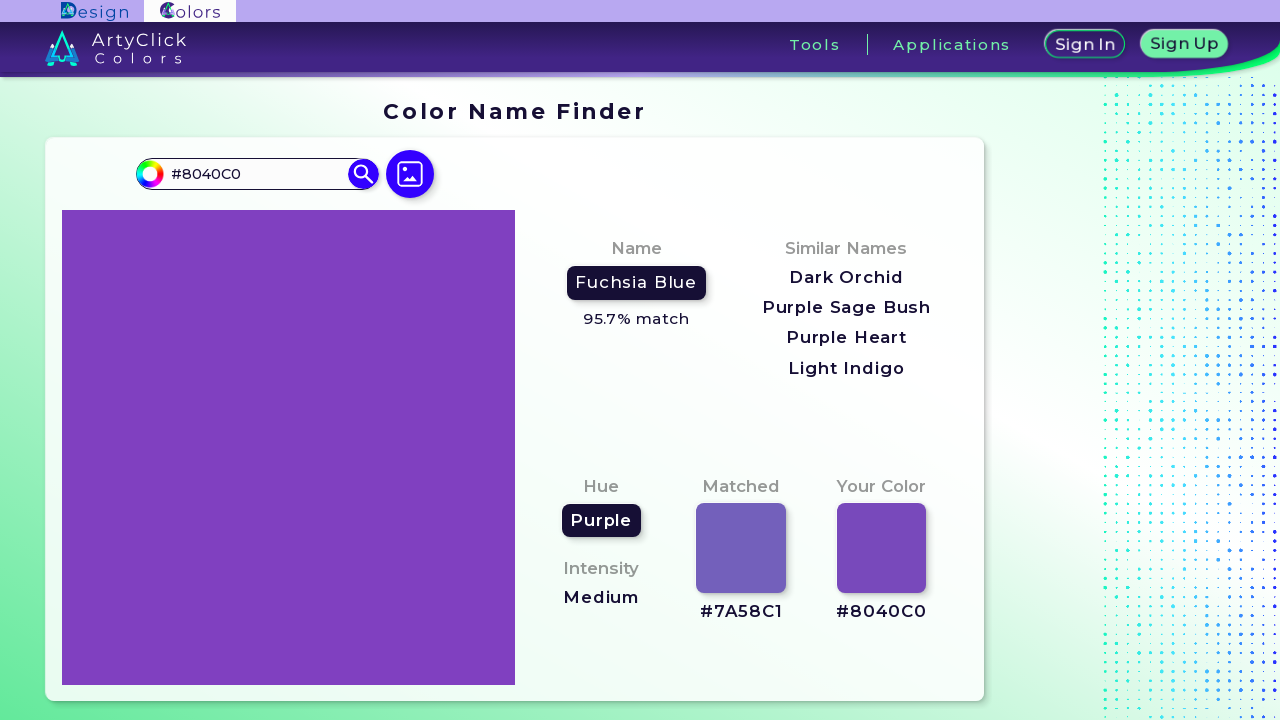

Color name field loaded for first color
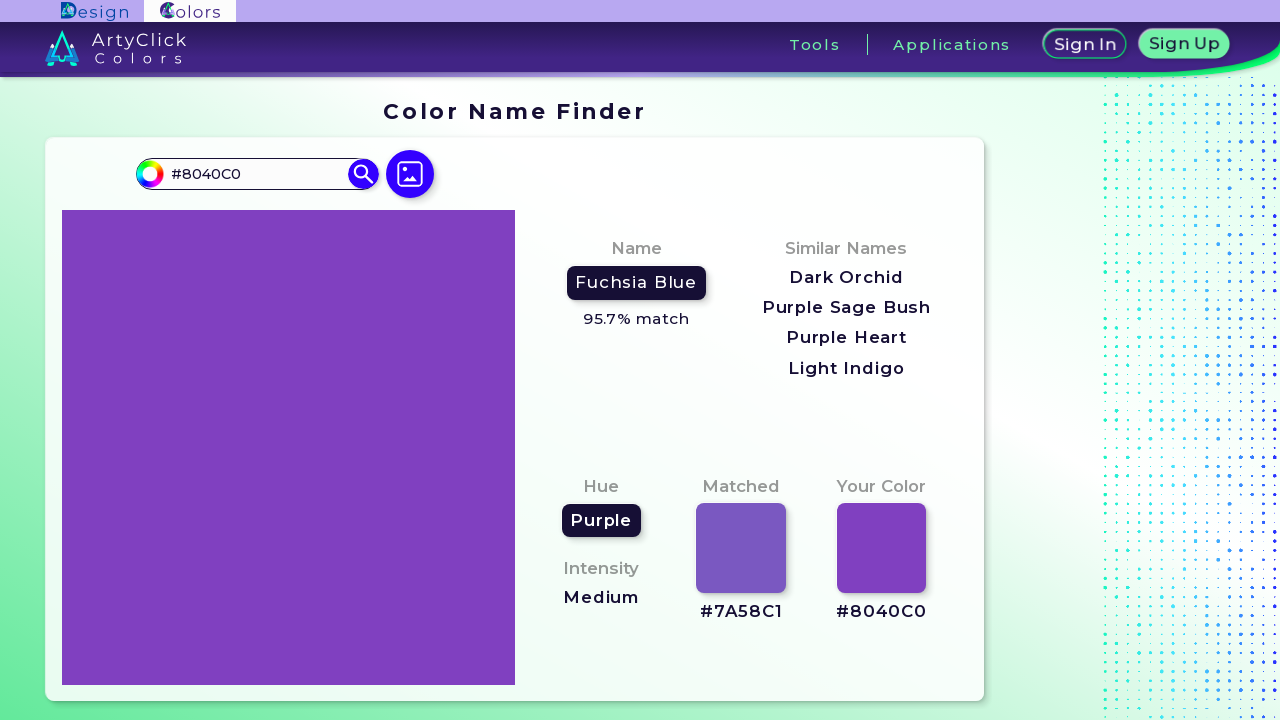

Color hex code field loaded for first color
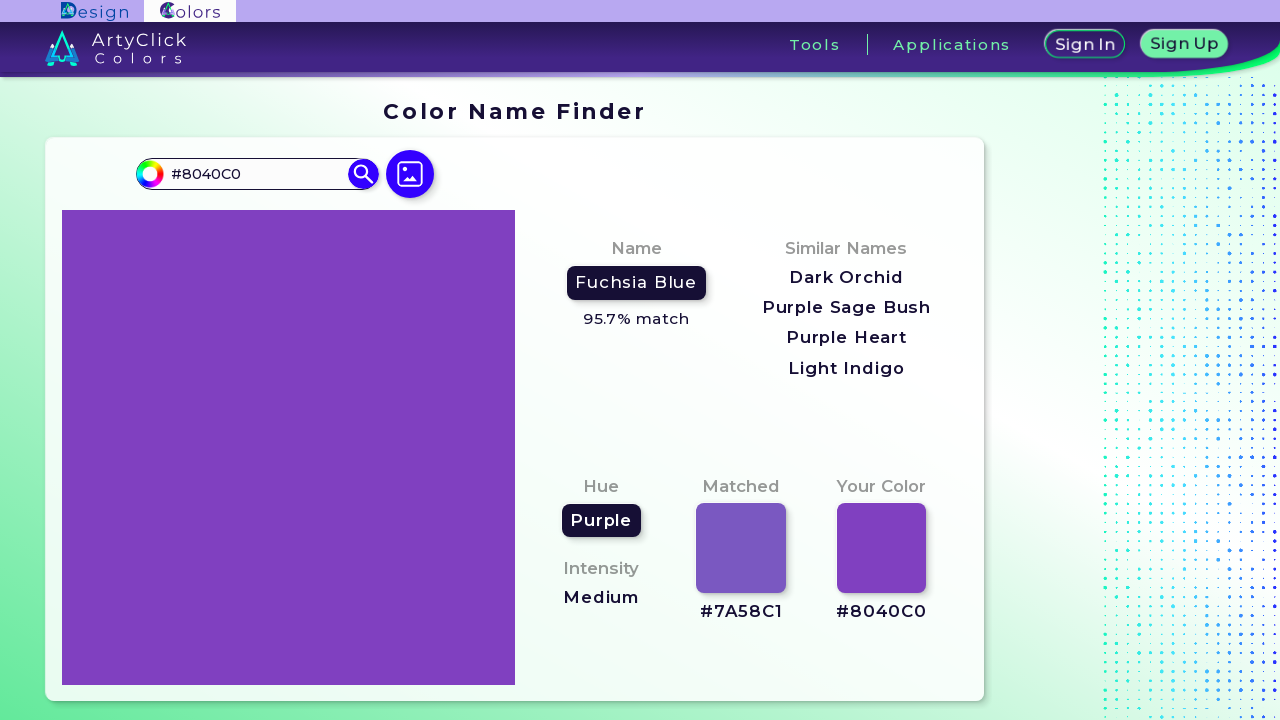

Cleared the search input field on .it-search-input
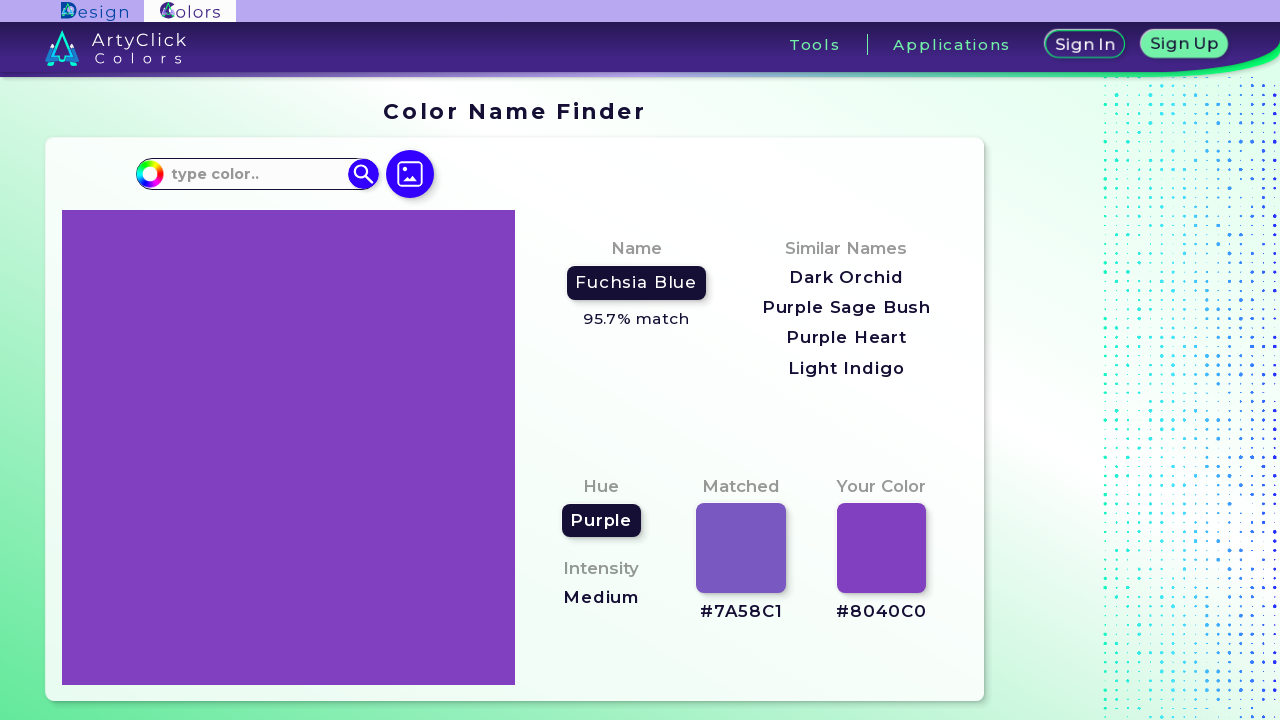

Filled search field with RGB(255, 128, 0) on .it-search-input
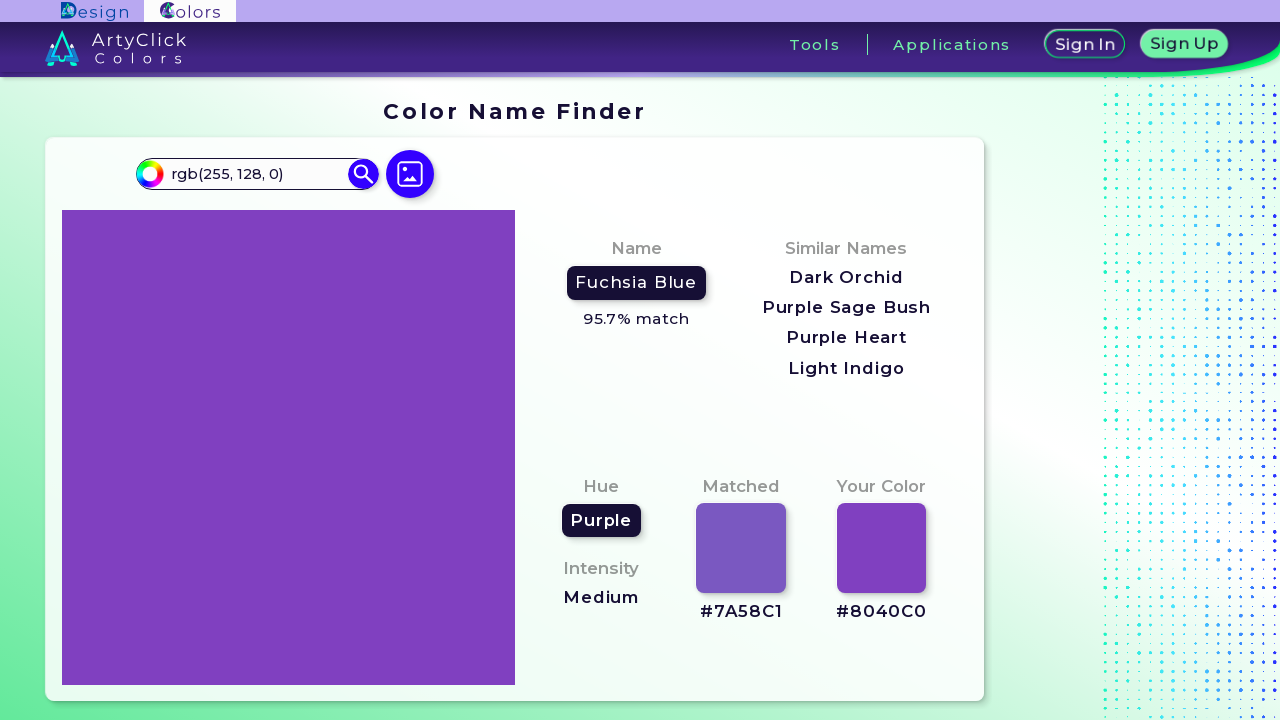

Pressed Enter to search for second color on .it-search-input
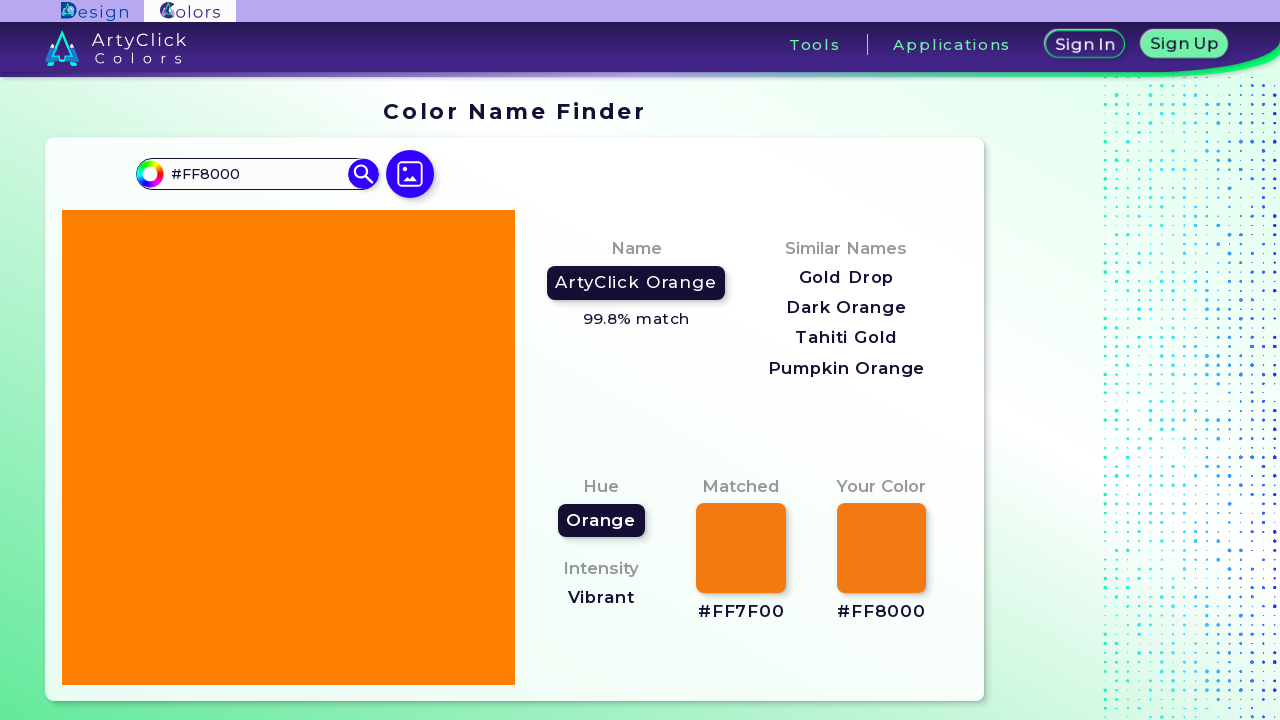

Color name field loaded for second color
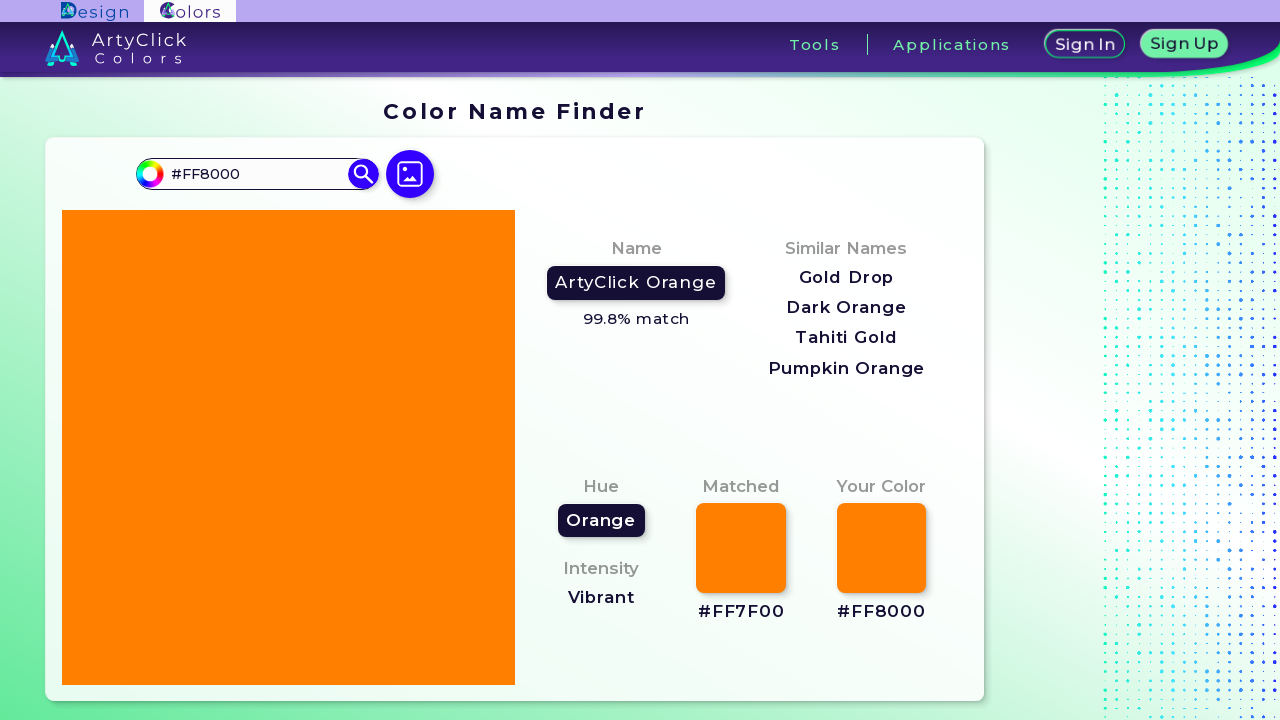

Color hex code field loaded for second color
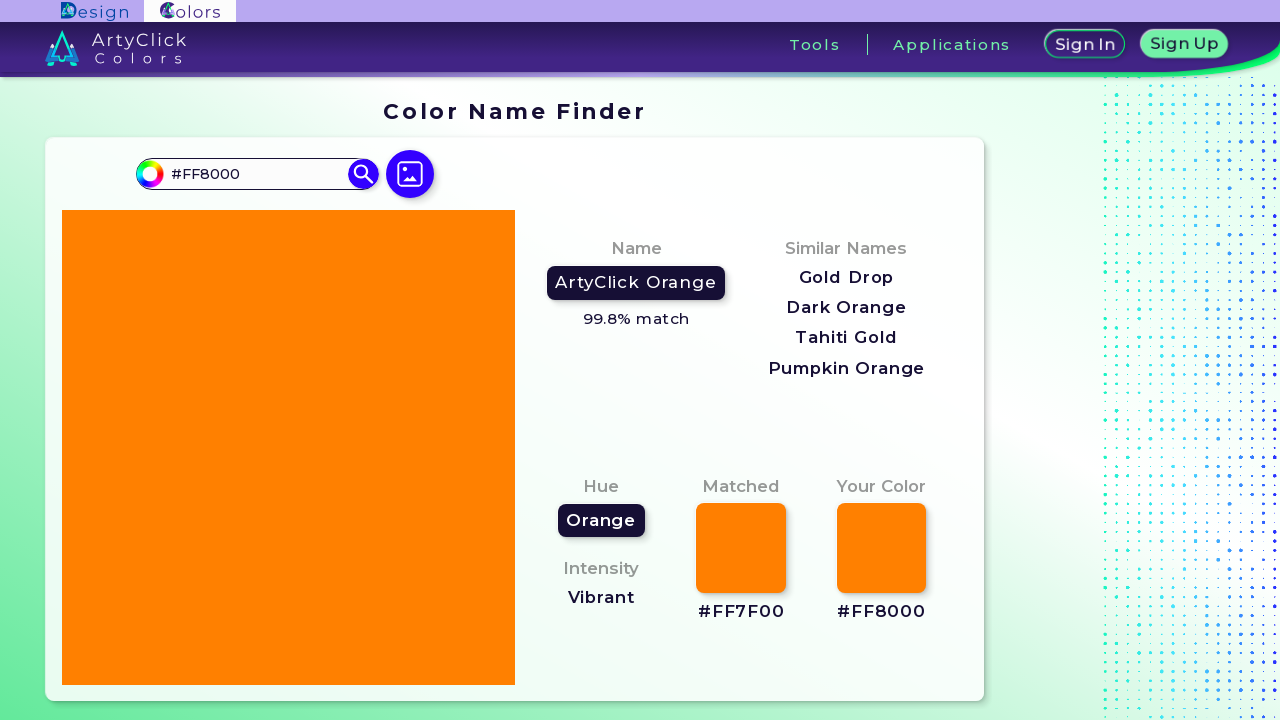

Cleared the search input field on .it-search-input
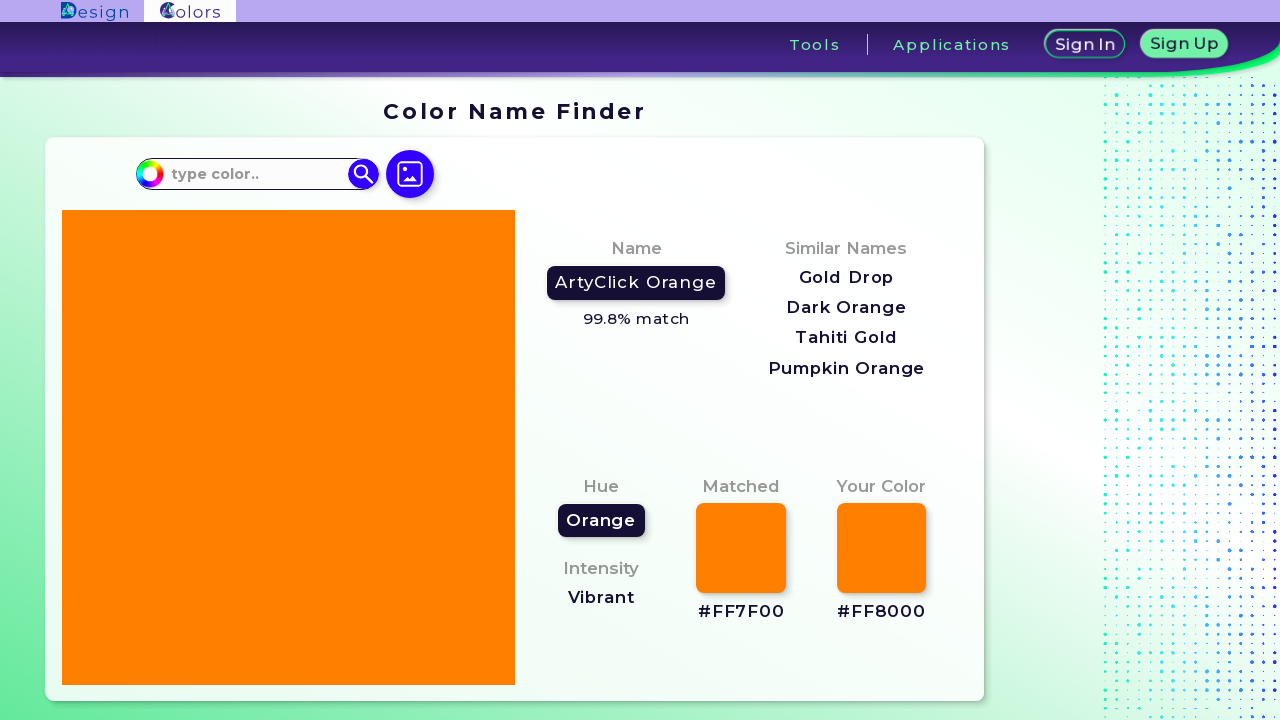

Filled search field with RGB(45, 200, 150) on .it-search-input
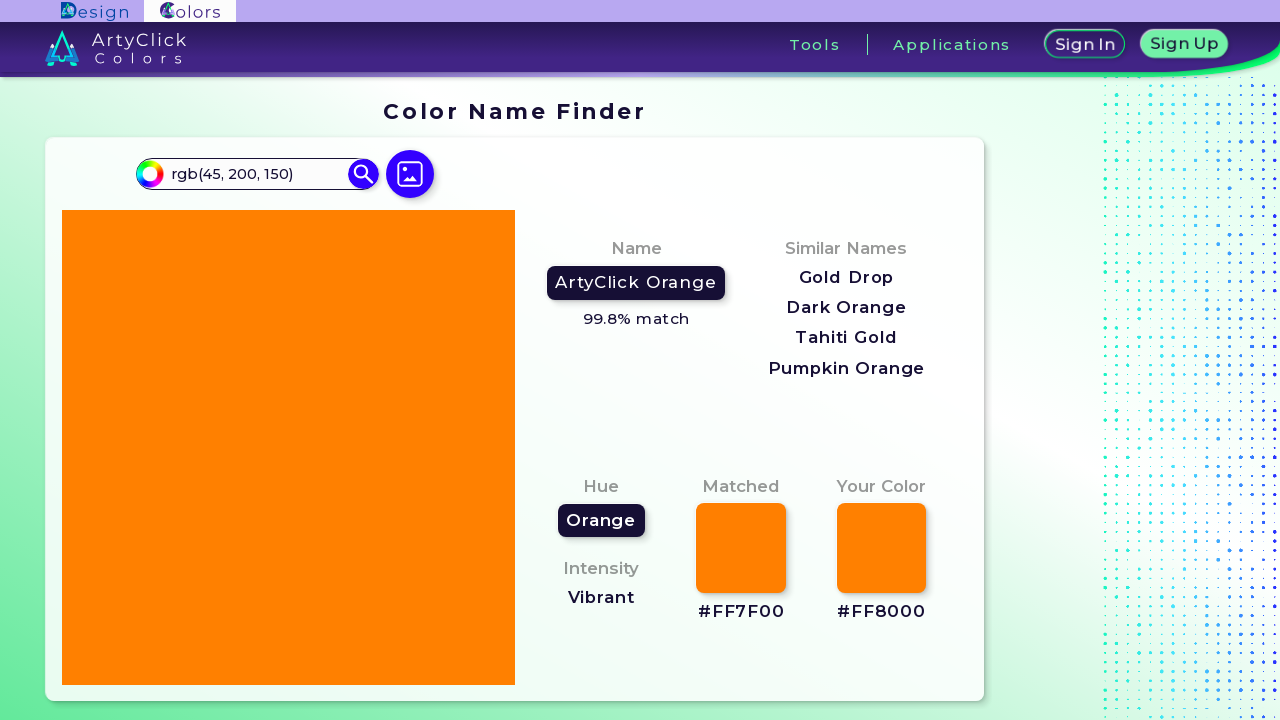

Pressed Enter to search for third color on .it-search-input
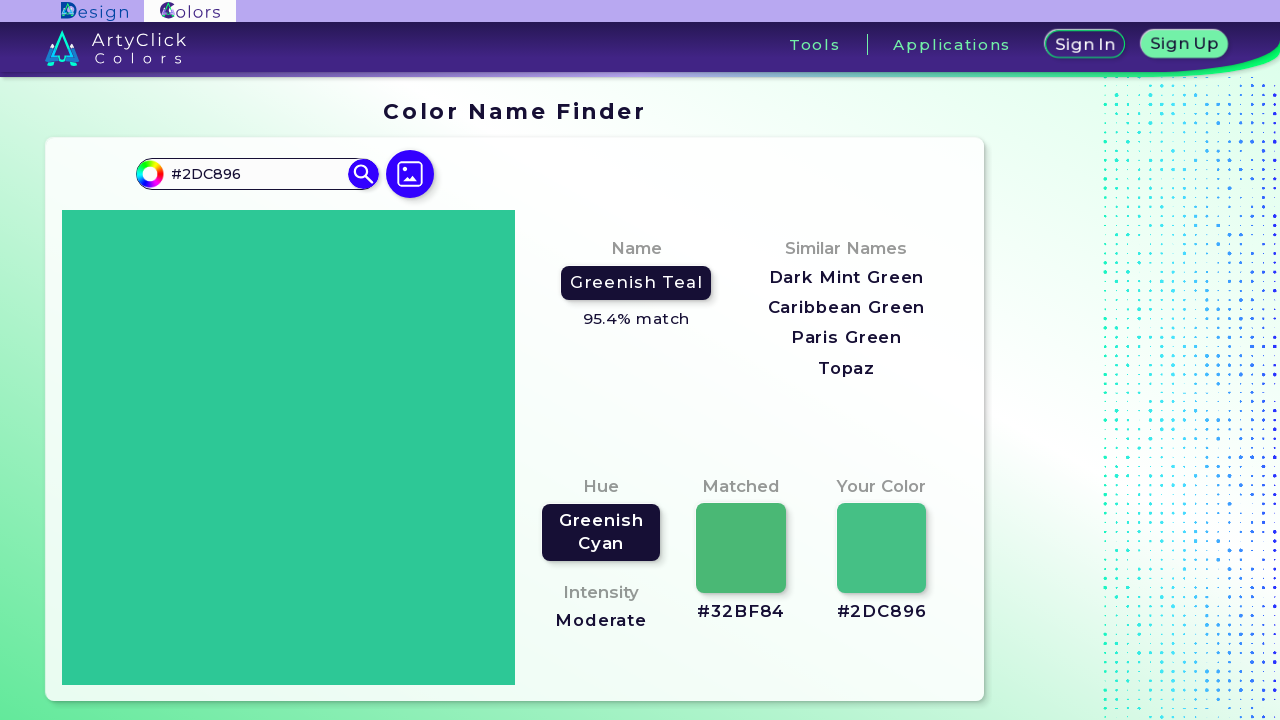

Color name field loaded for third color
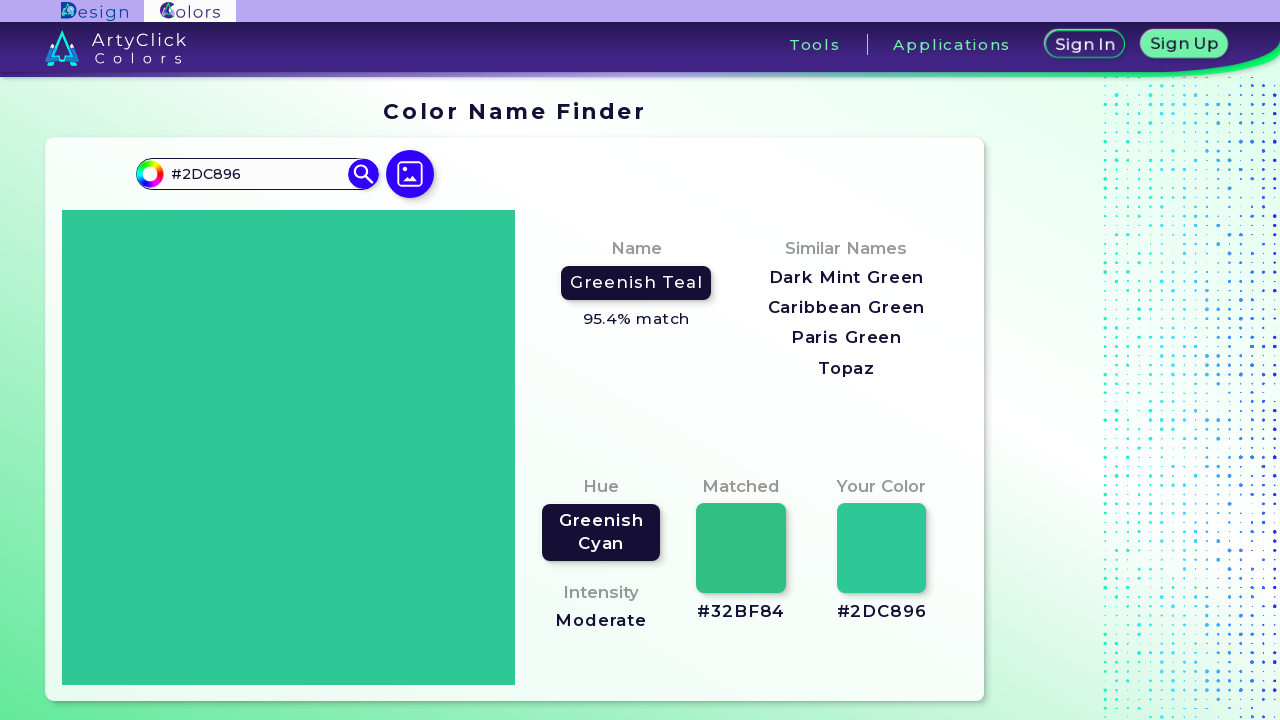

Color hex code field loaded for third color
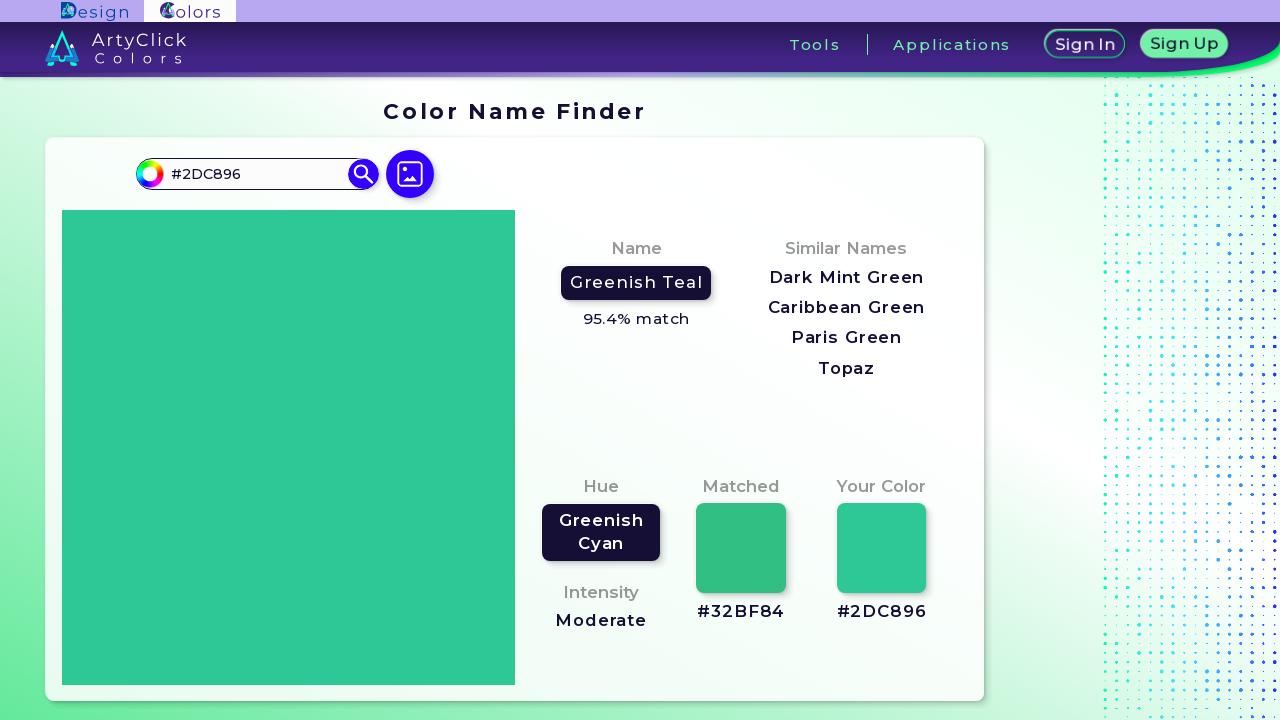

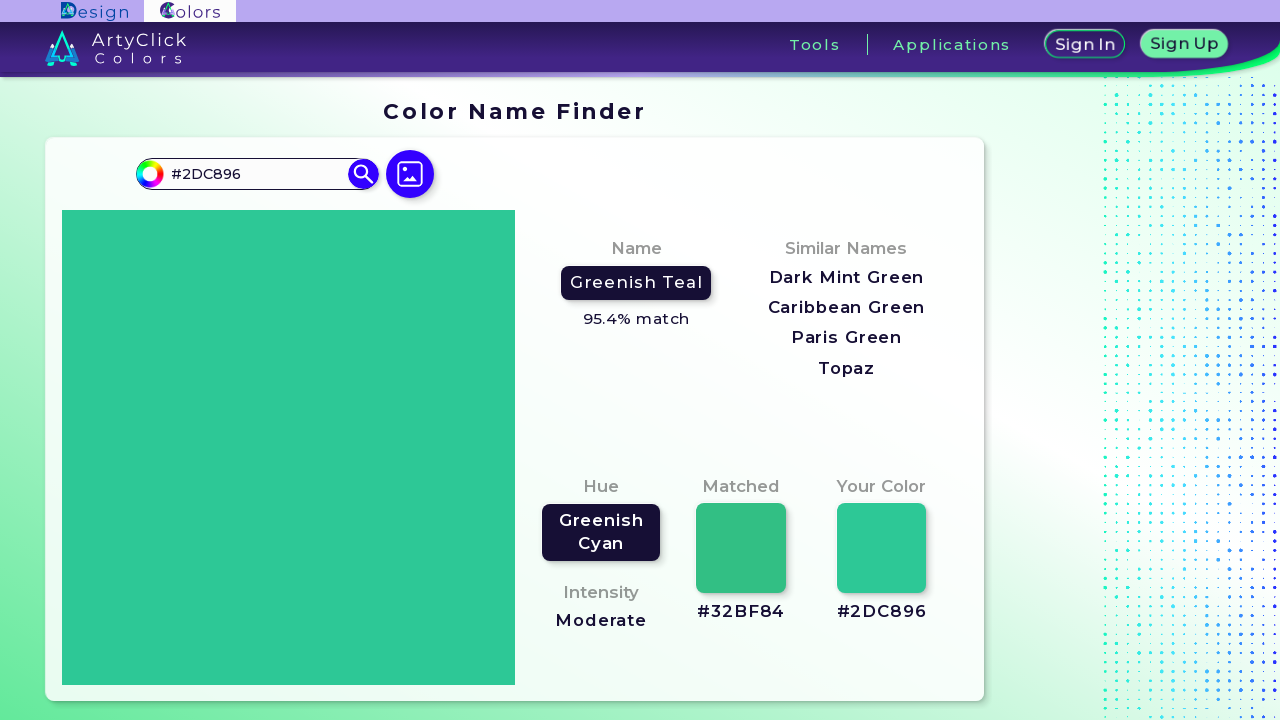